Verifies that product names are displayed on the Rifle Cases page

Starting URL: https://www.glendale.com

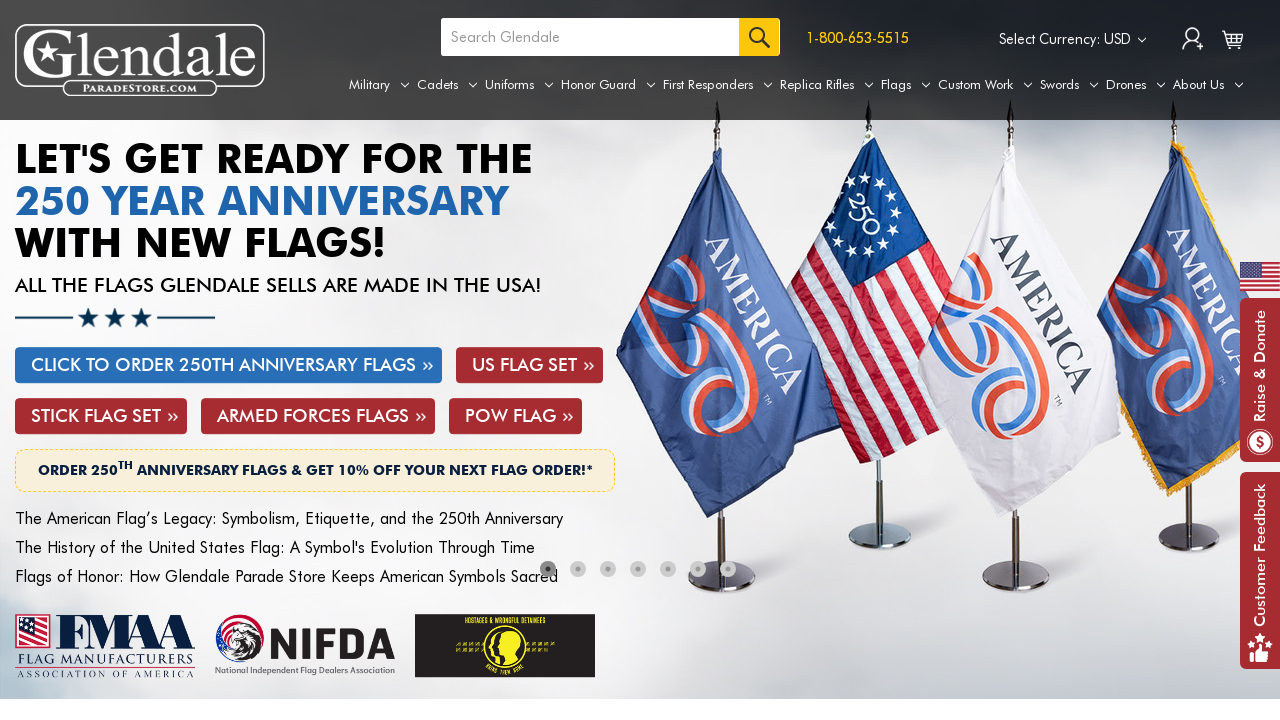

Hovered over Replica Rifles tab at (827, 85) on a[aria-label='Replica Rifles']
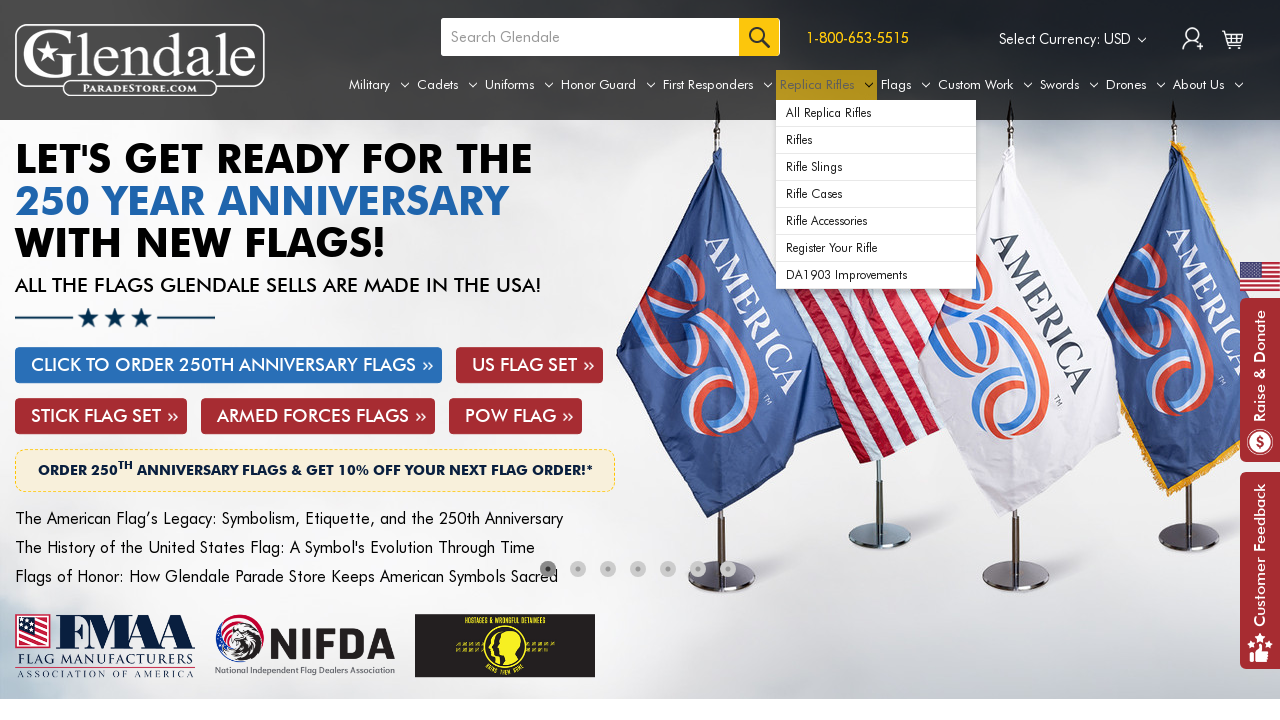

Clicked on Rifle Cases option from dropdown menu at (876, 194) on #navPages-49 ul.navPage-subMenu-list li.navPage-subMenu-item:nth-child(4) a
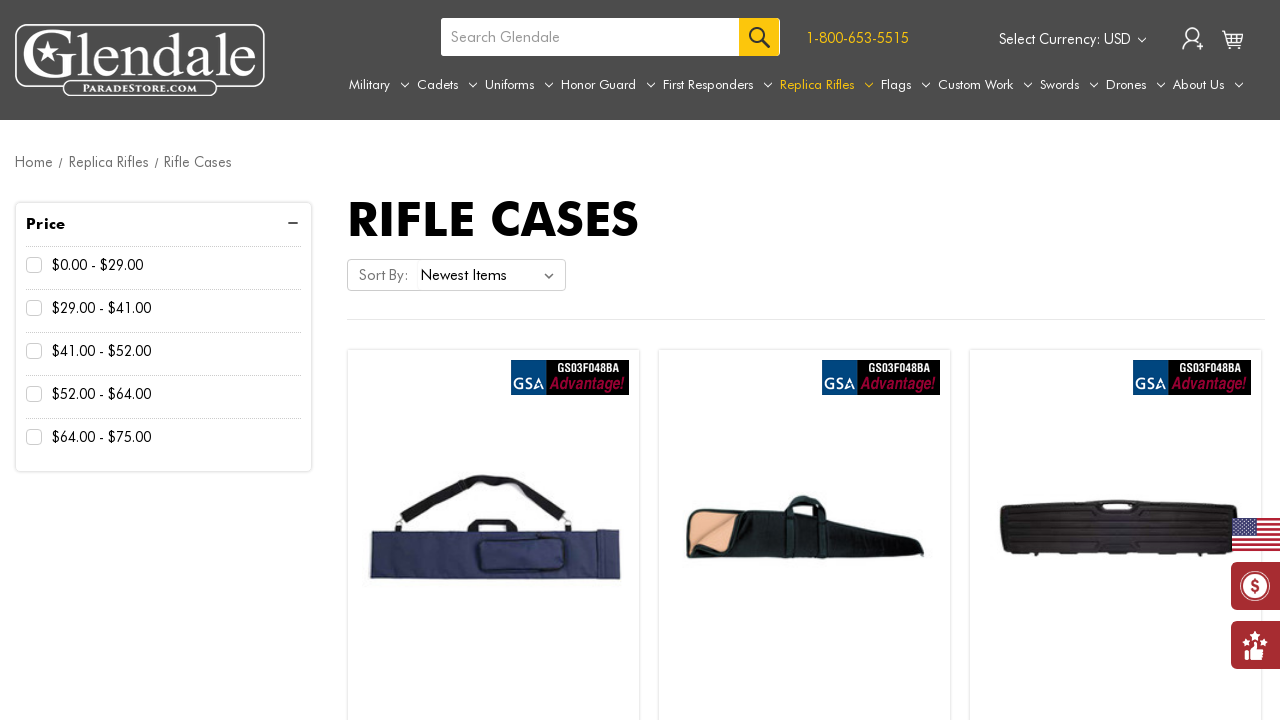

Product names loaded on Rifle Cases page
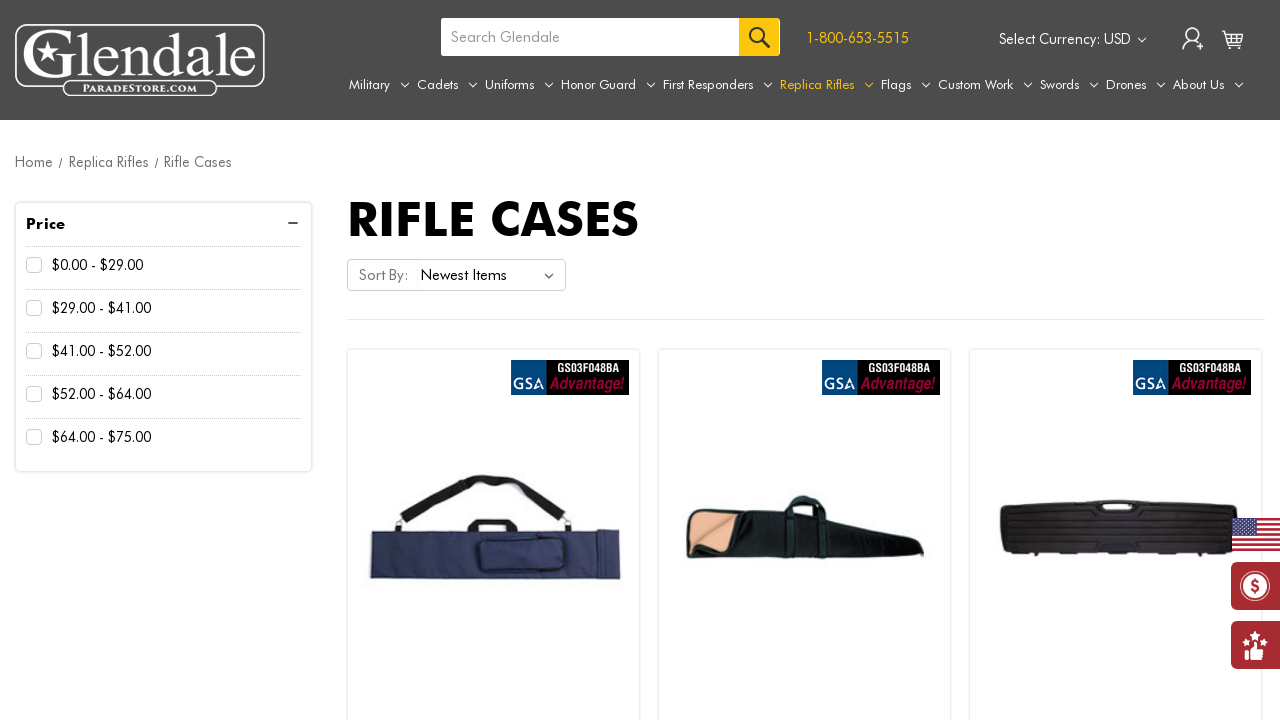

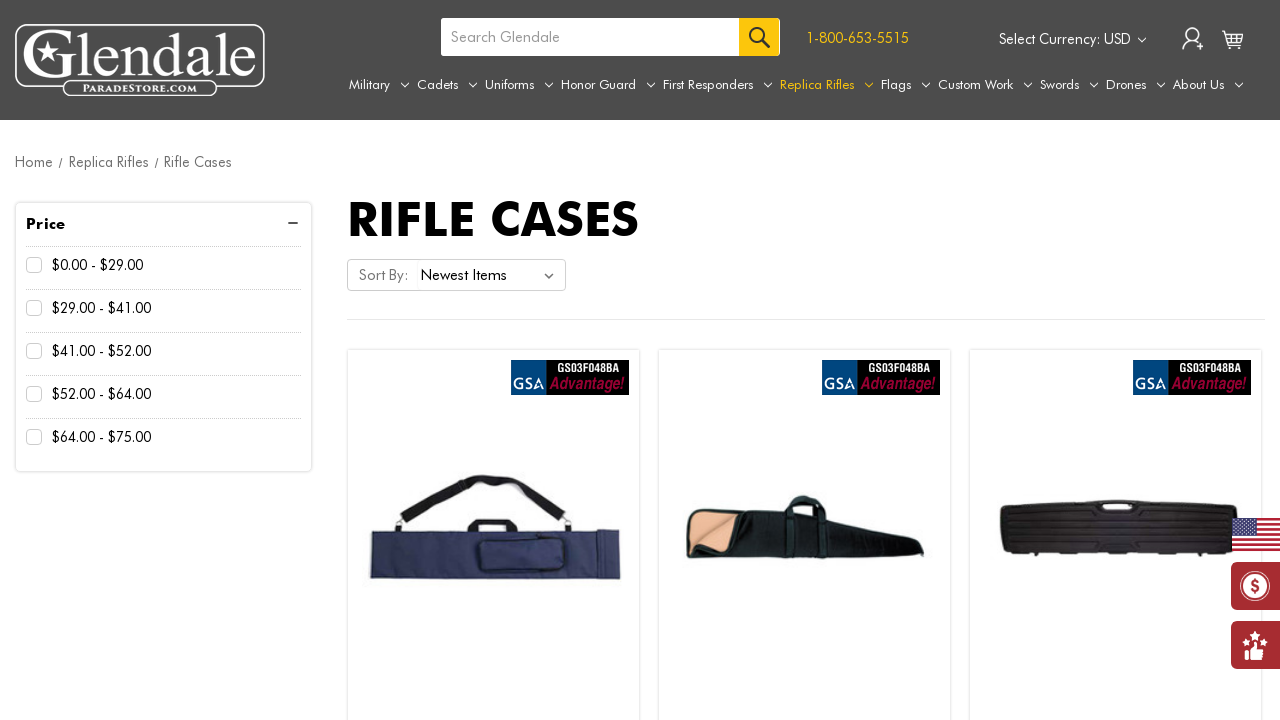